Tests filling a name input field on an automation practice page using JavaScript-based value setting

Starting URL: https://rahulshettyacademy.com/AutomationPractice/

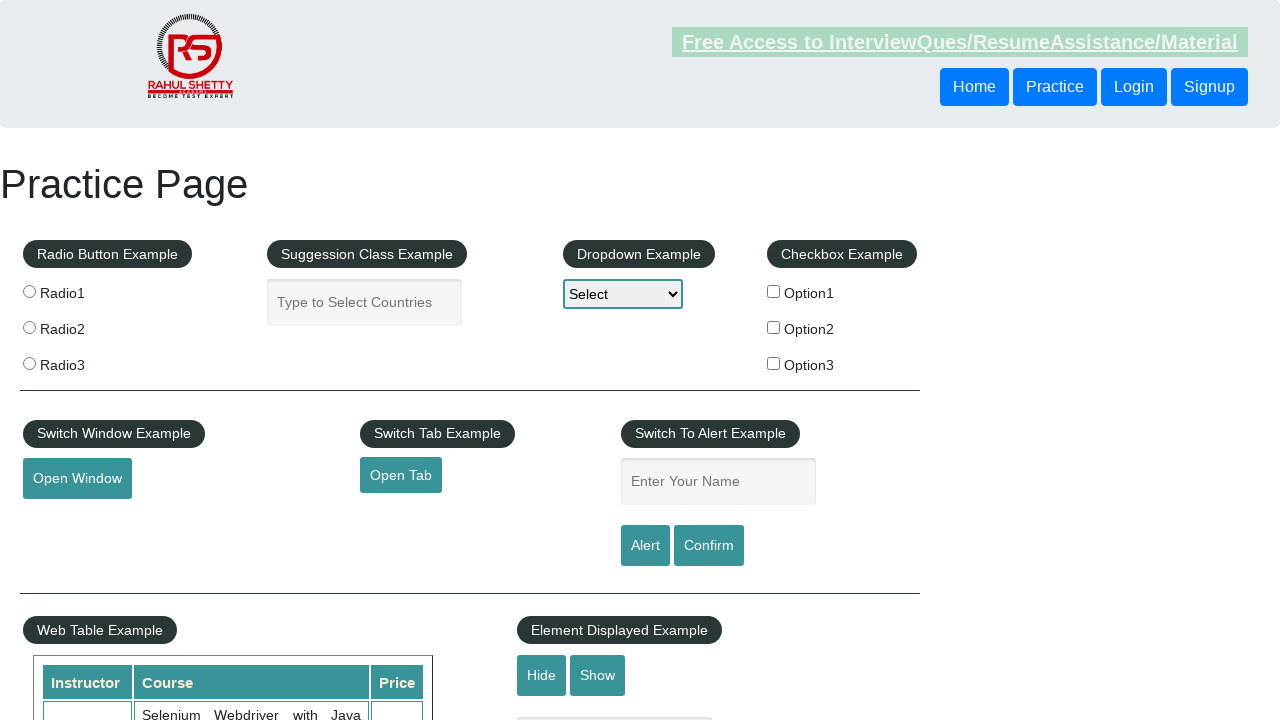

Located the name input field
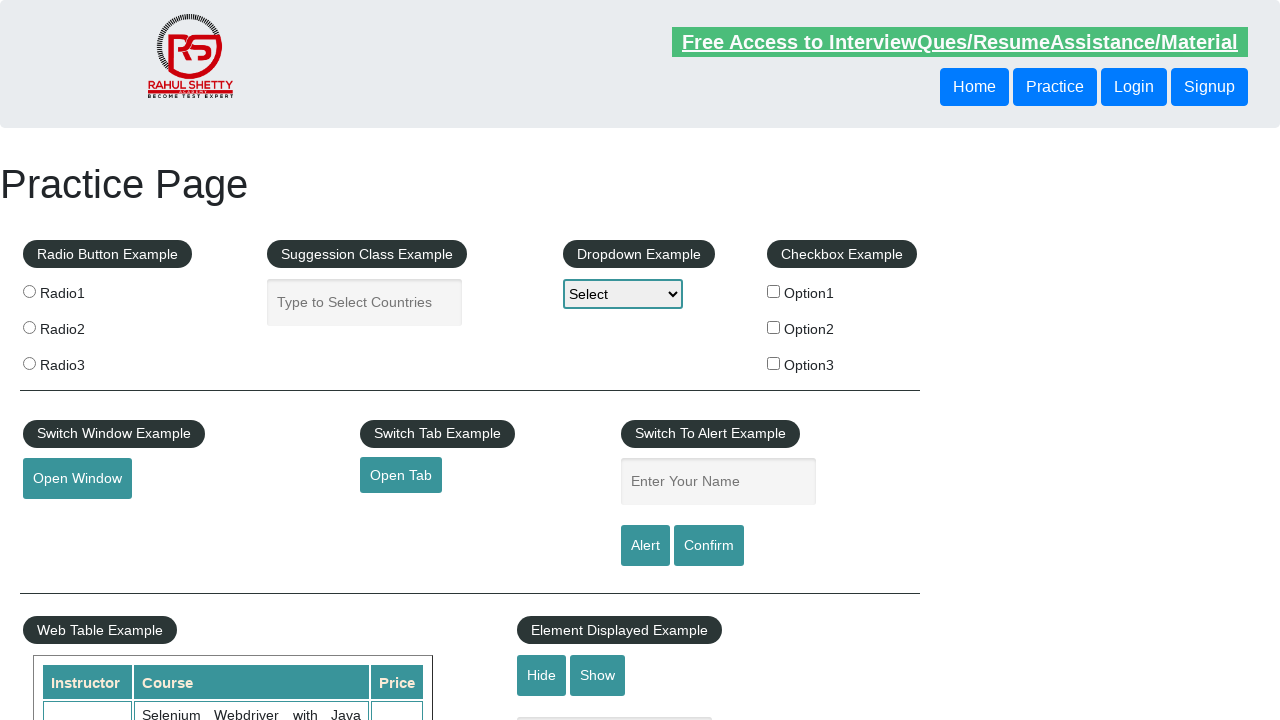

Set name field value to 'Prince Raj' using JavaScript evaluation
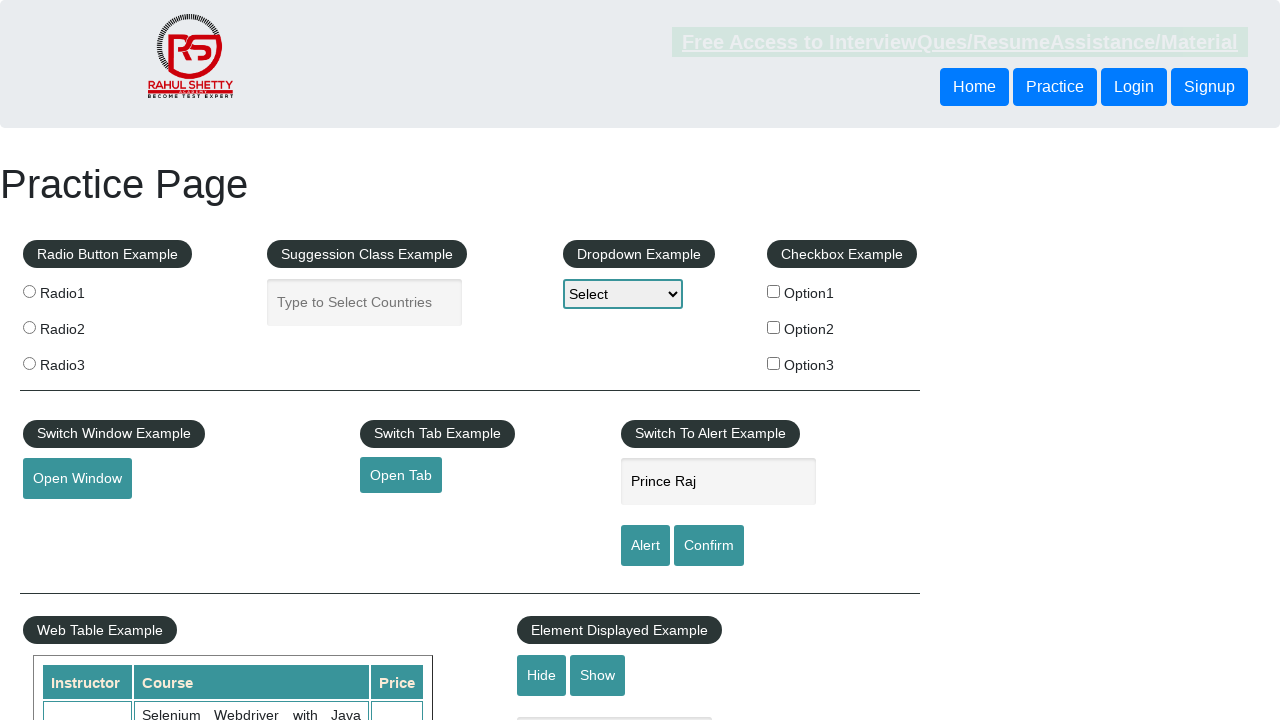

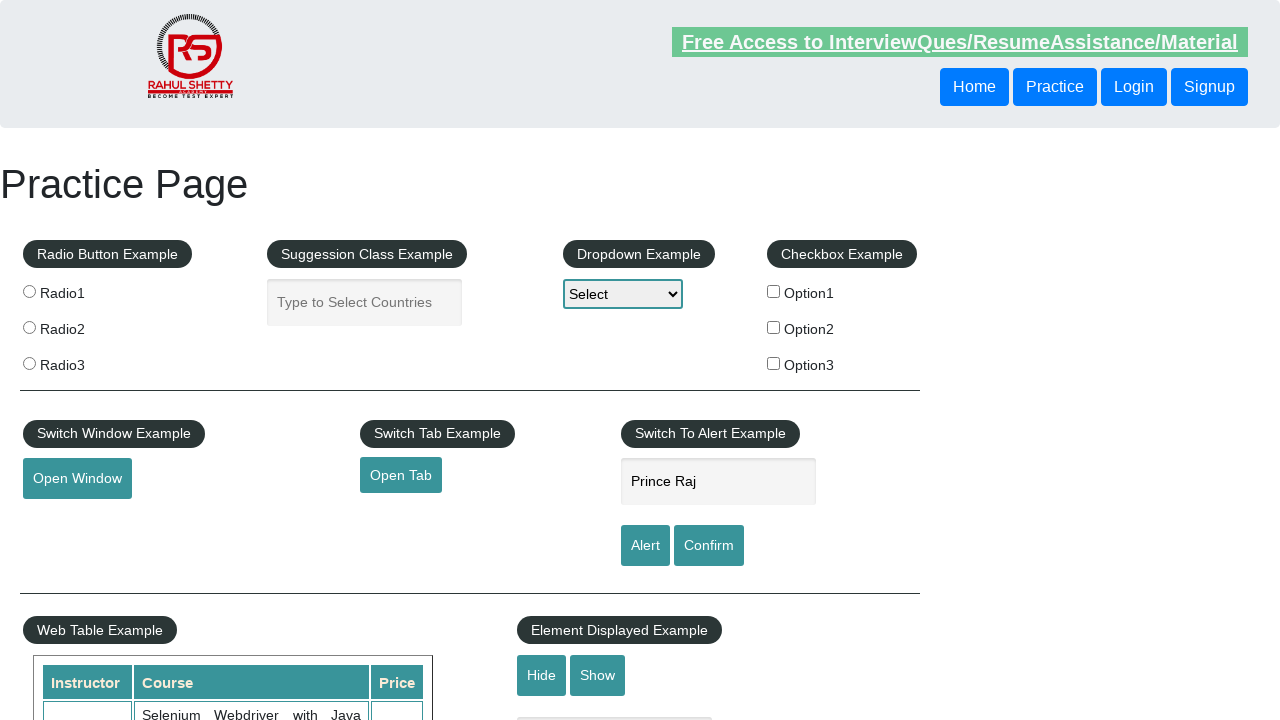